Navigates to the DistroKid homepage and waits for the page to load.

Starting URL: https://distrokid.com/

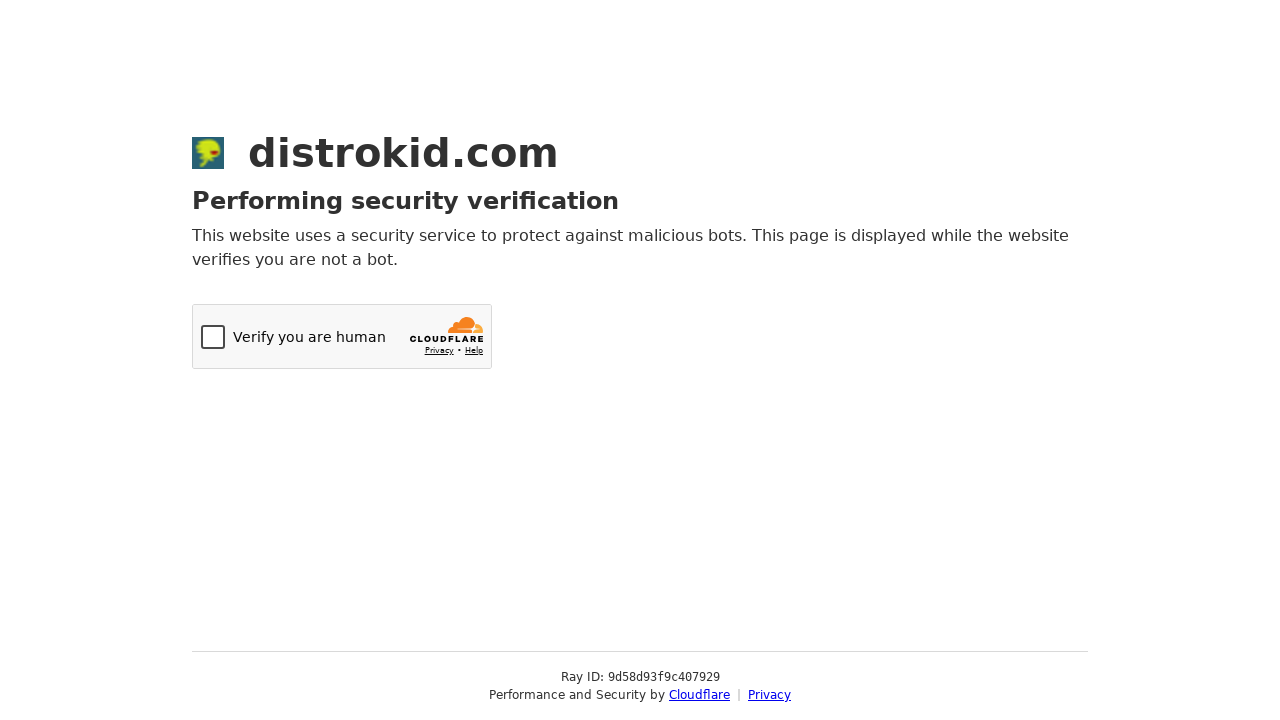

Navigated to DistroKid homepage
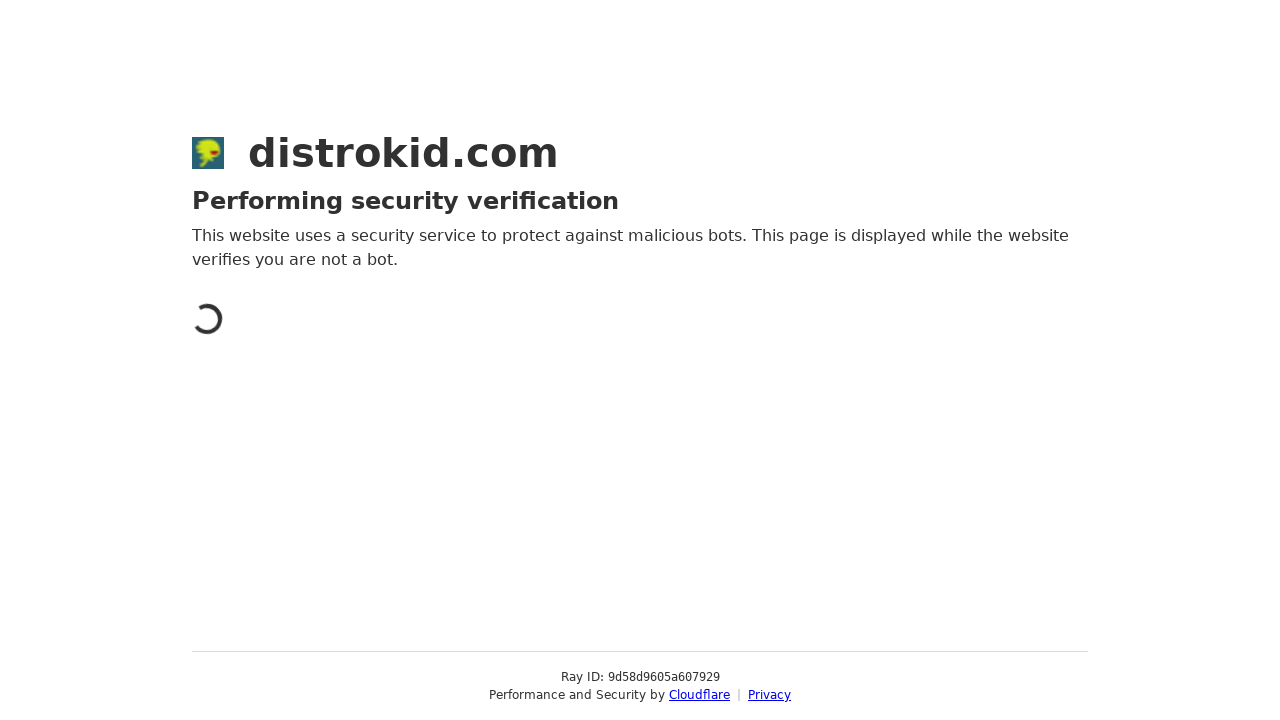

Page reached domcontentloaded state
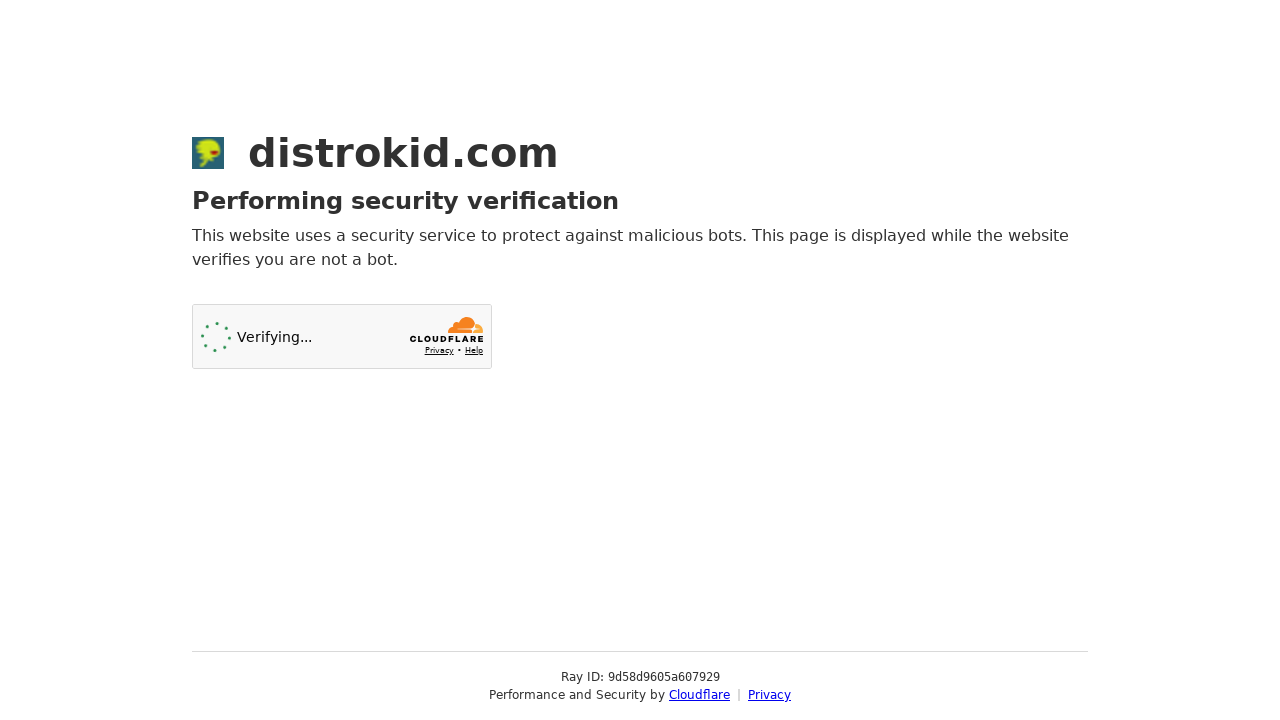

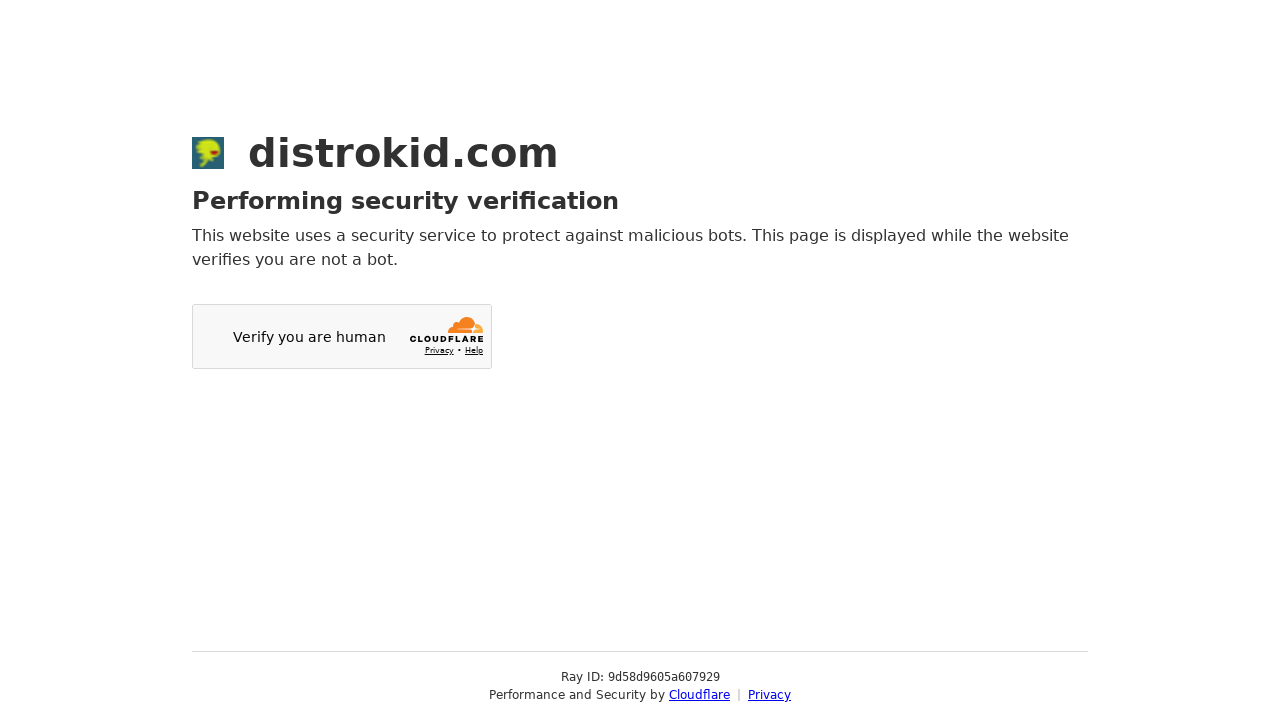